Tests window switching by opening a new window, performing actions in the child window, then switching back to the parent window

Starting URL: https://demo.automationtesting.in/Windows.html

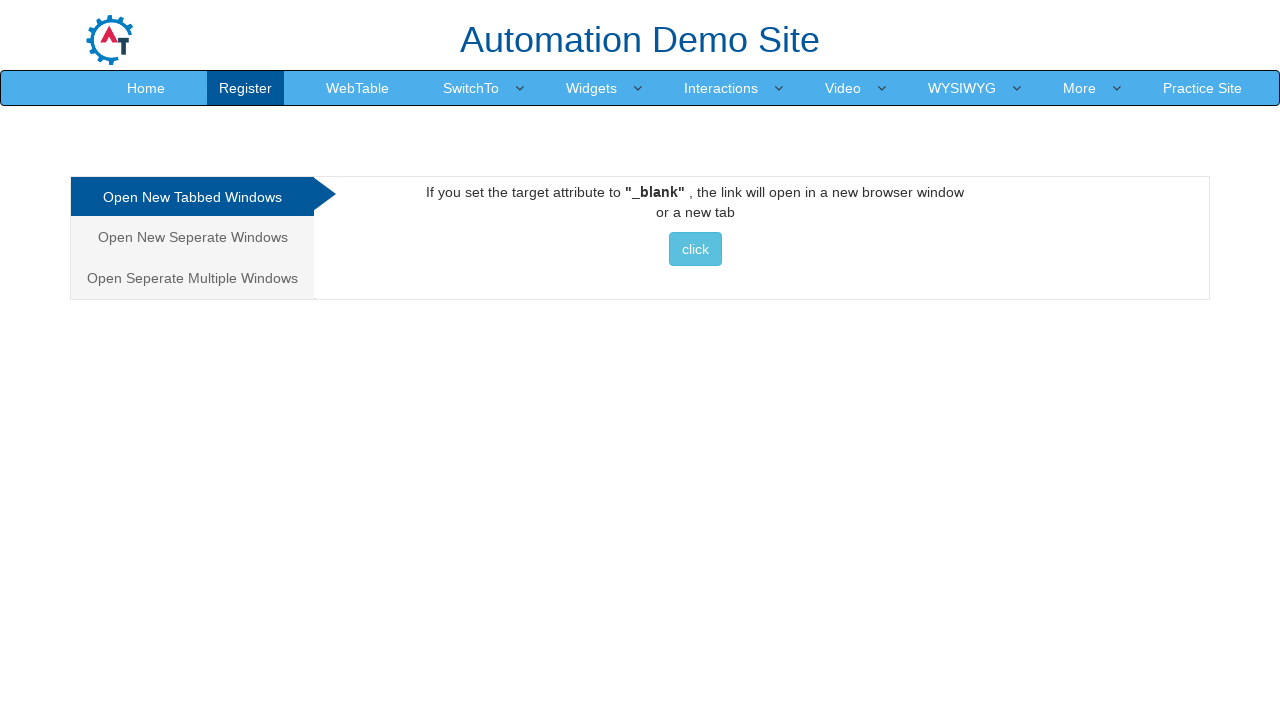

Clicked button to open new window at (695, 249) on xpath=//button[@class='btn btn-info']
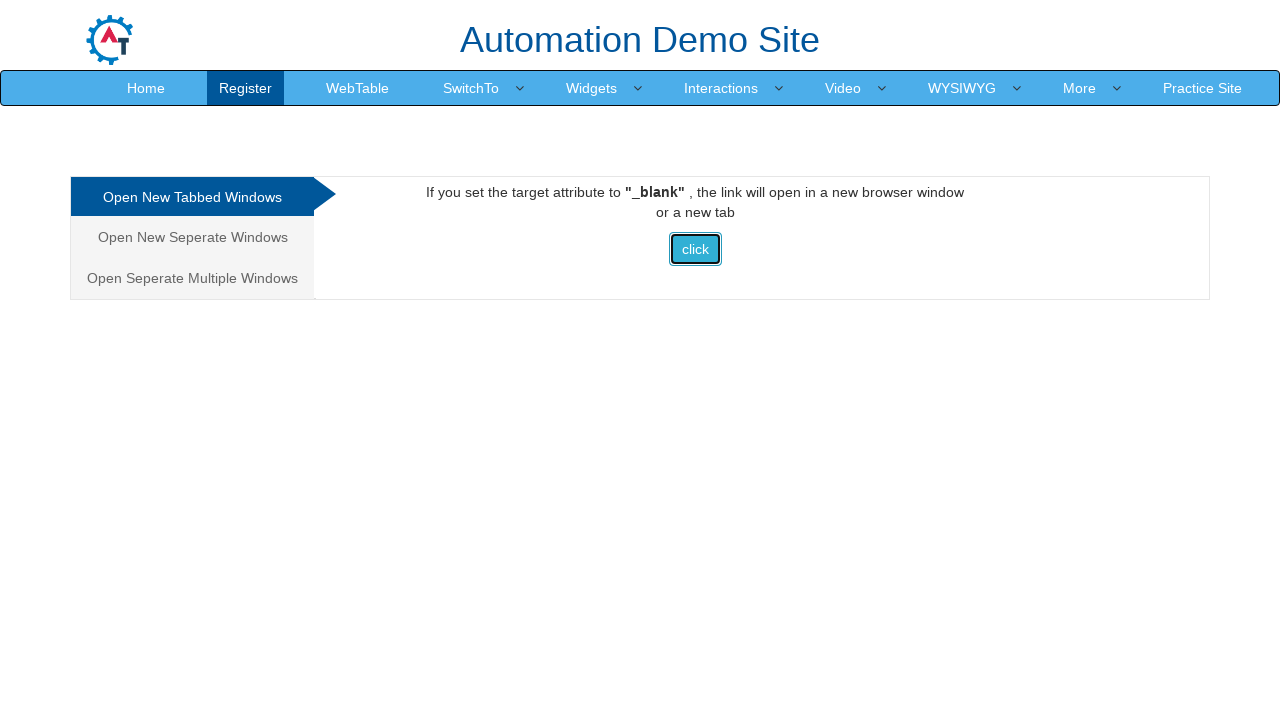

New window/page object obtained
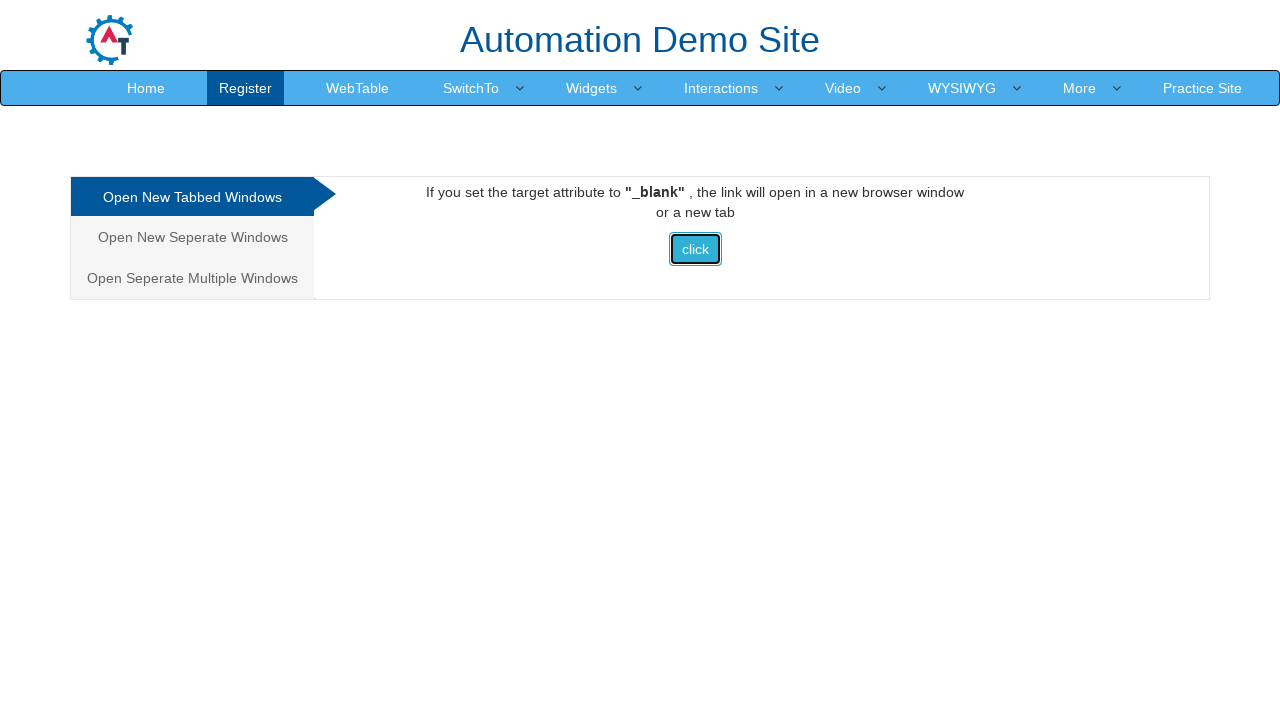

New page finished loading
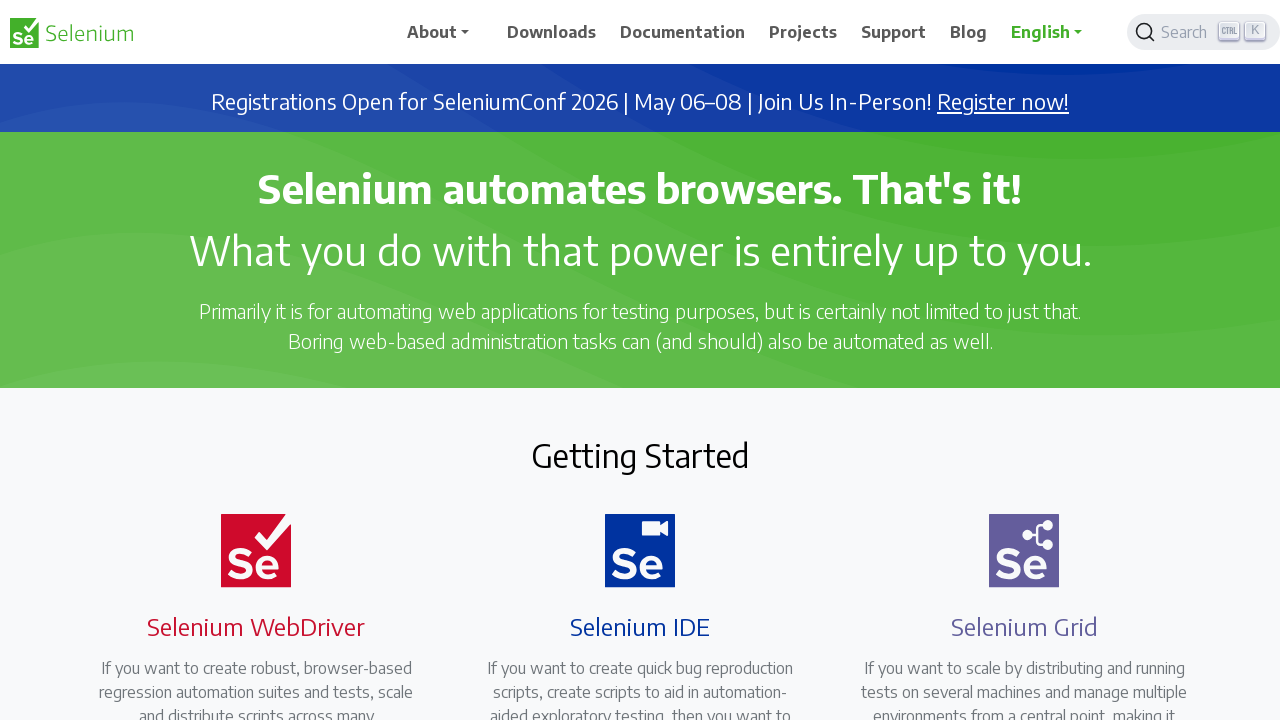

Clicked 4th navigation item in child window at (807, 32) on xpath=//div[@class='collapse navbar-collapse justify-content-end']/ul/li[4]
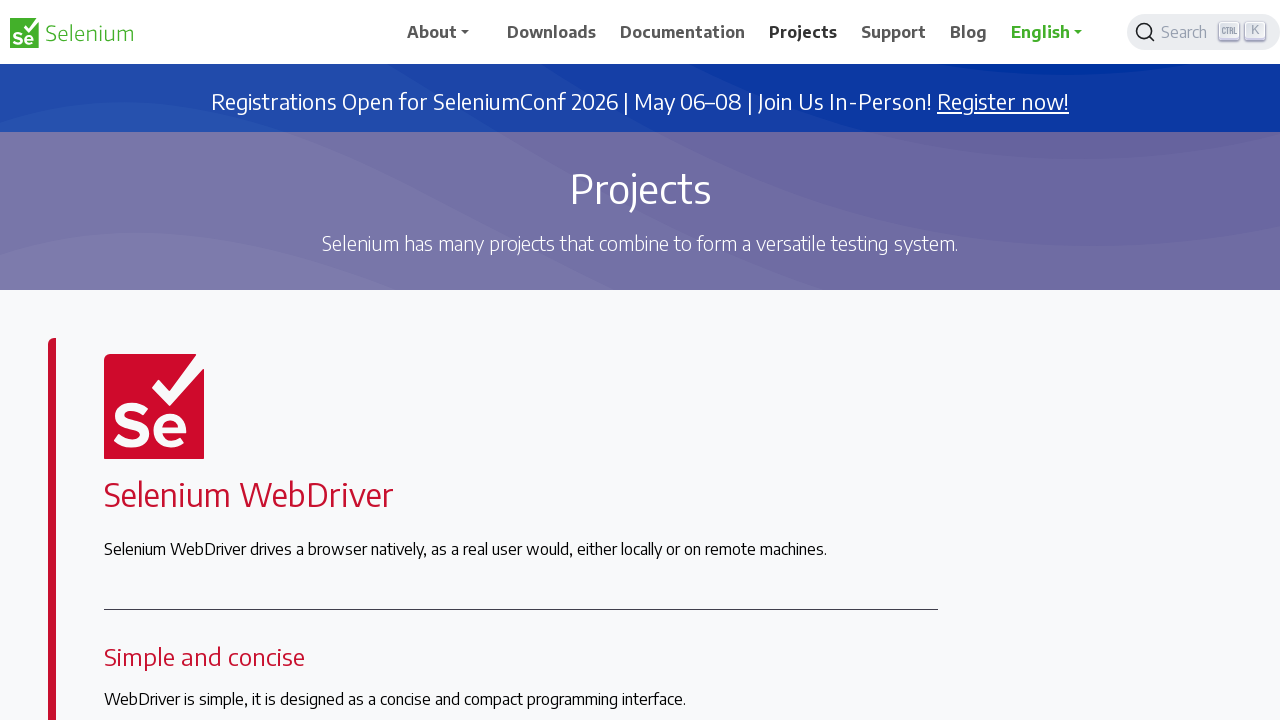

Switched back to parent window
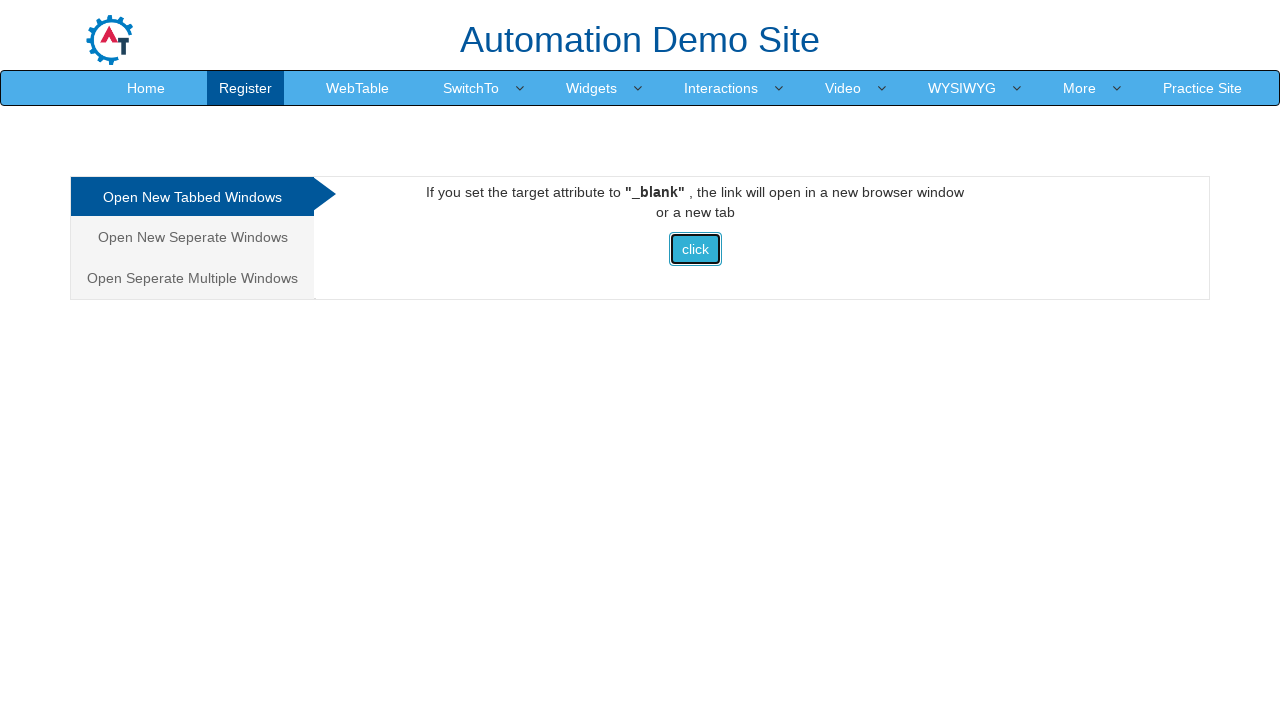

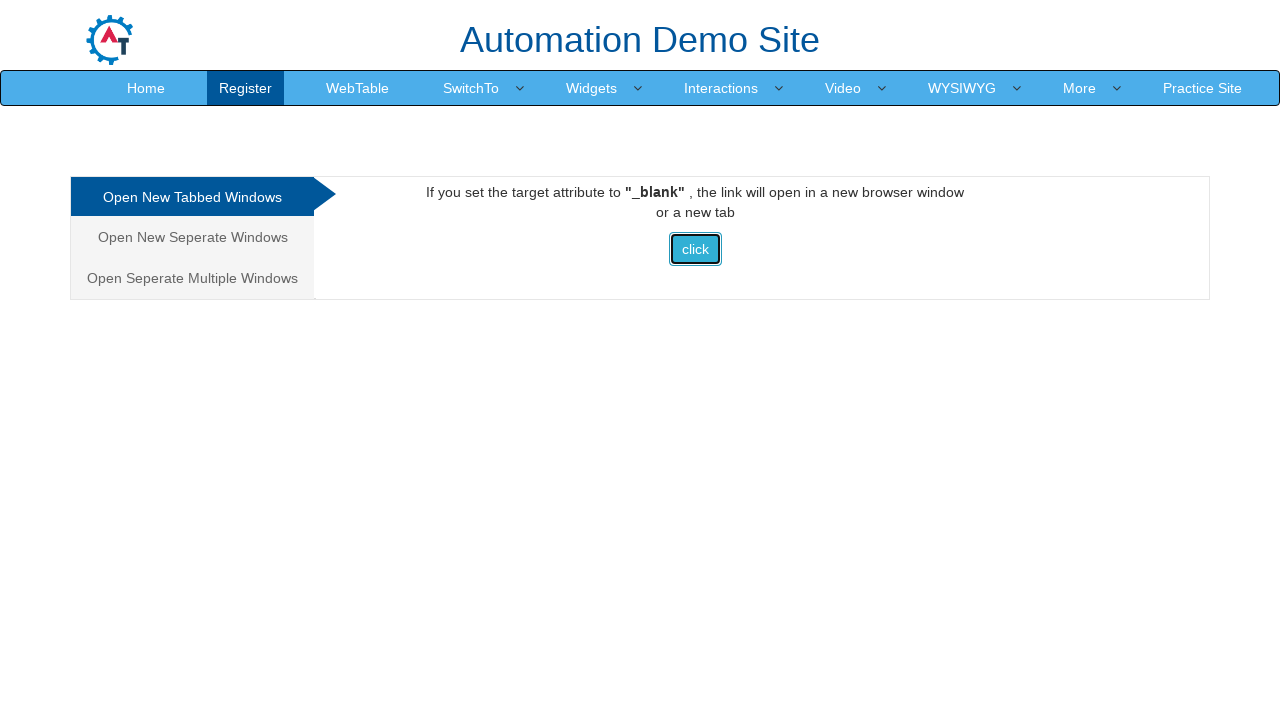